Tests multi-select dropdown functionality by selecting and deselecting options using different methods (index, value) and verifying the multi-select capability

Starting URL: https://demoqa.com/select-menu

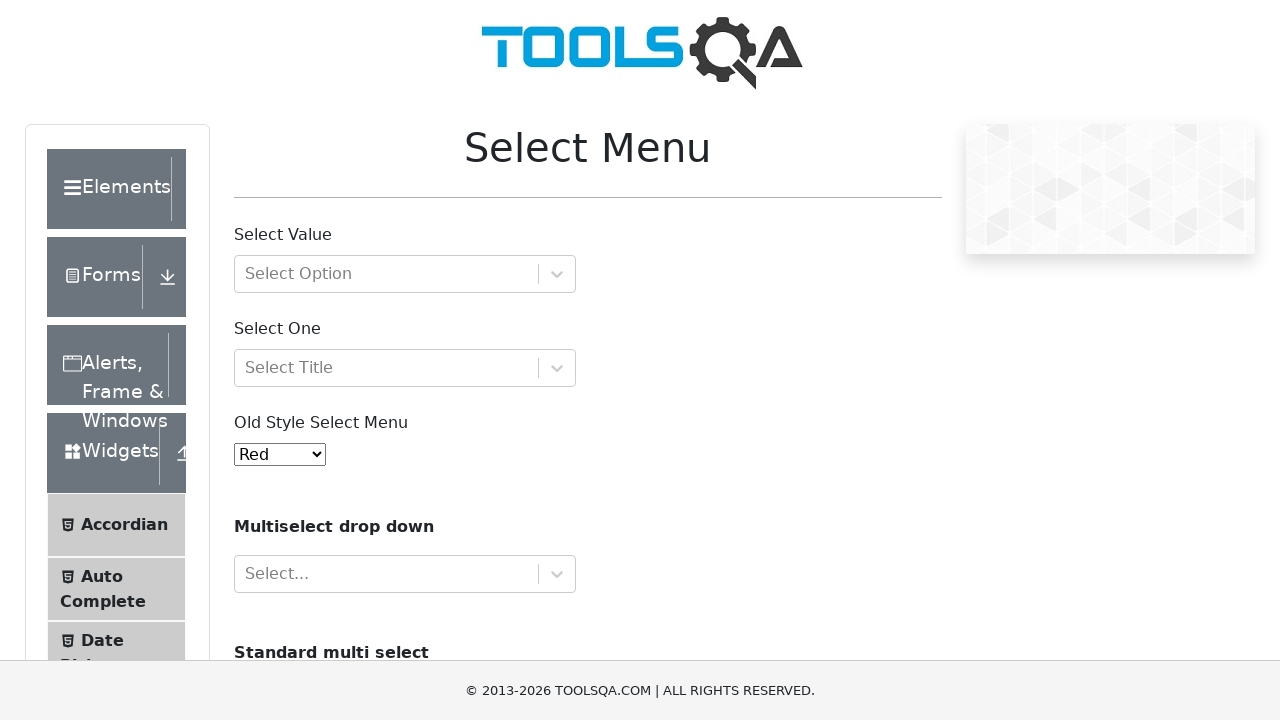

Located multi-select dropdown element with id 'cars'
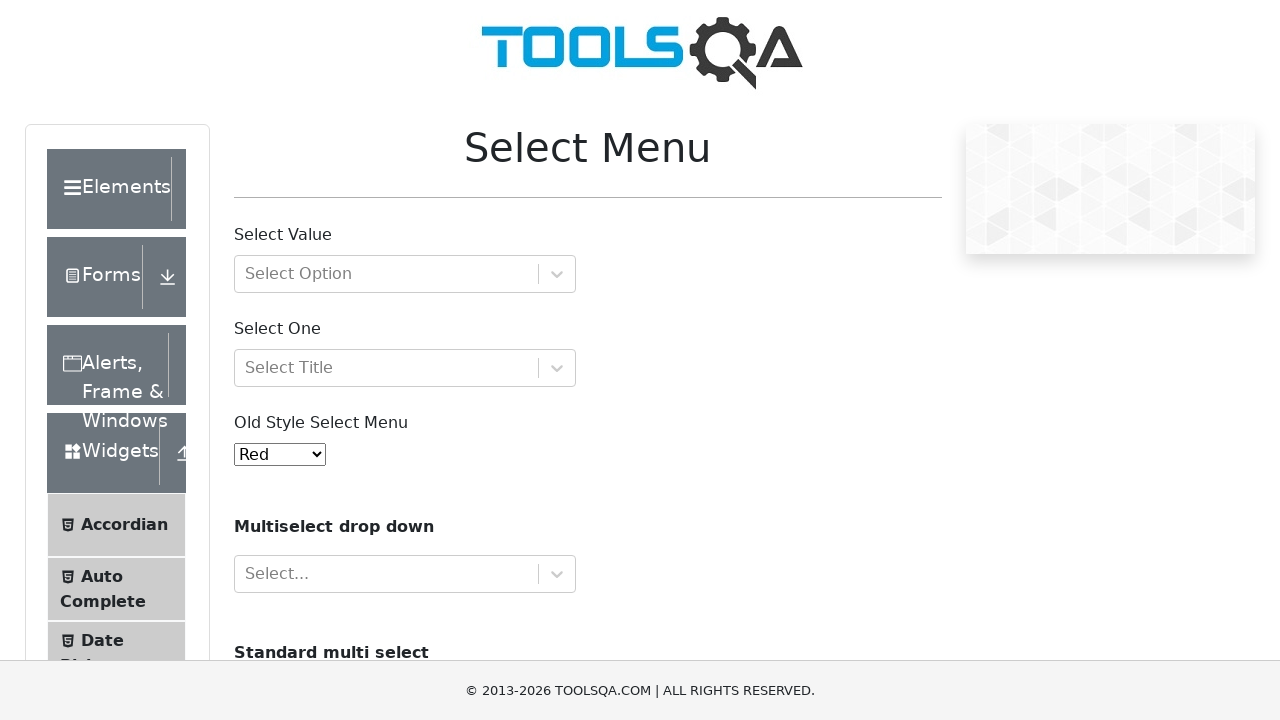

Selected 'Opel' option using index 2 on #cars
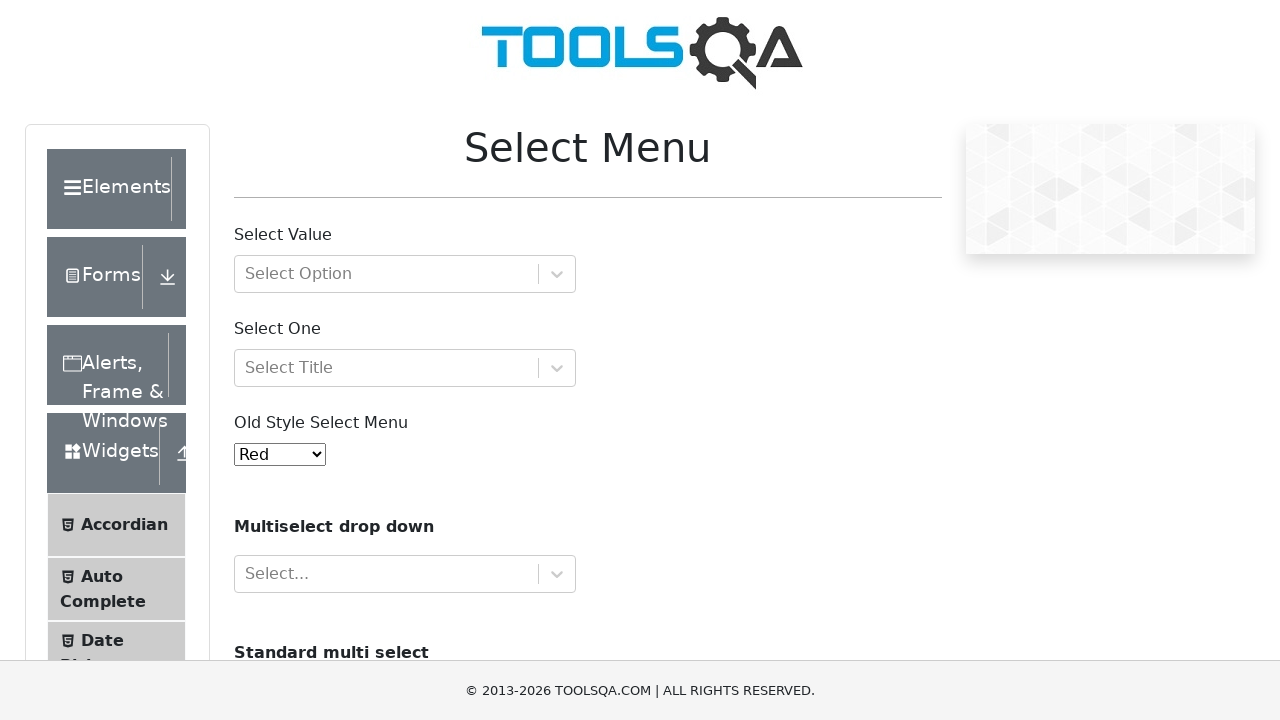

Deselected 'Opel' using Ctrl+Click on the option at (258, 360) on #cars option >> nth=2
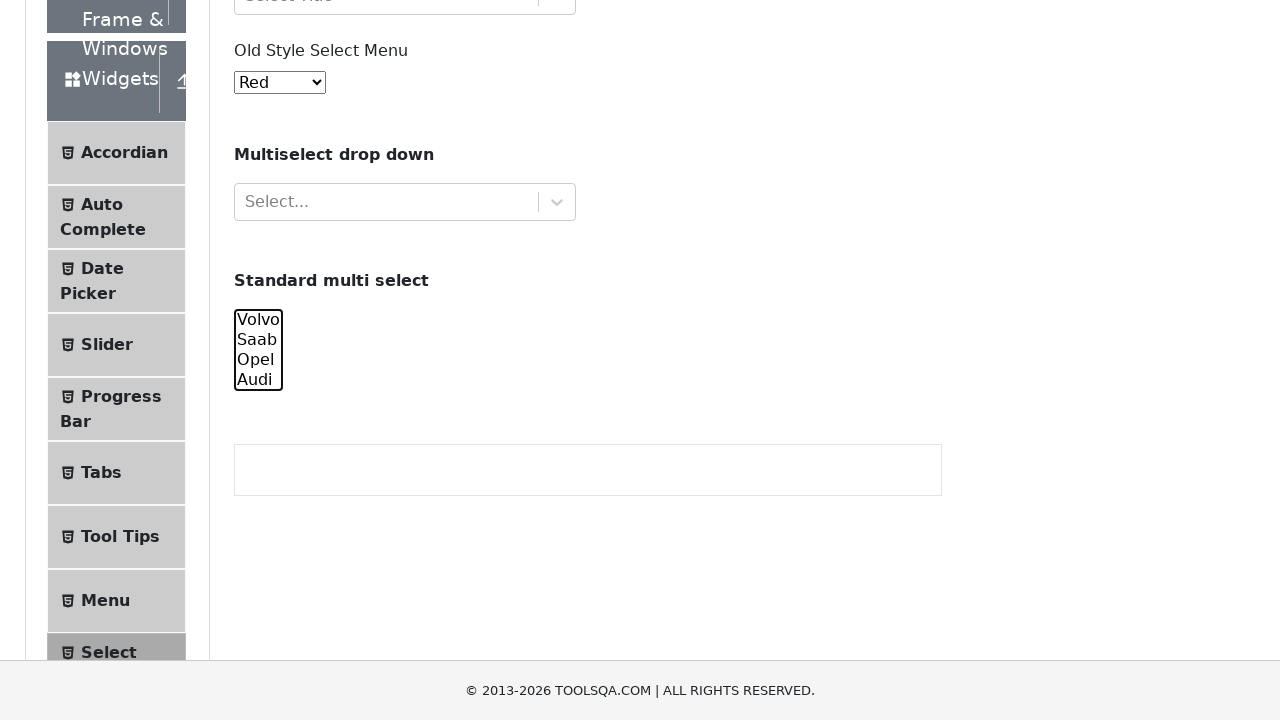

Selected 'Saab' option using value 'saab' on #cars
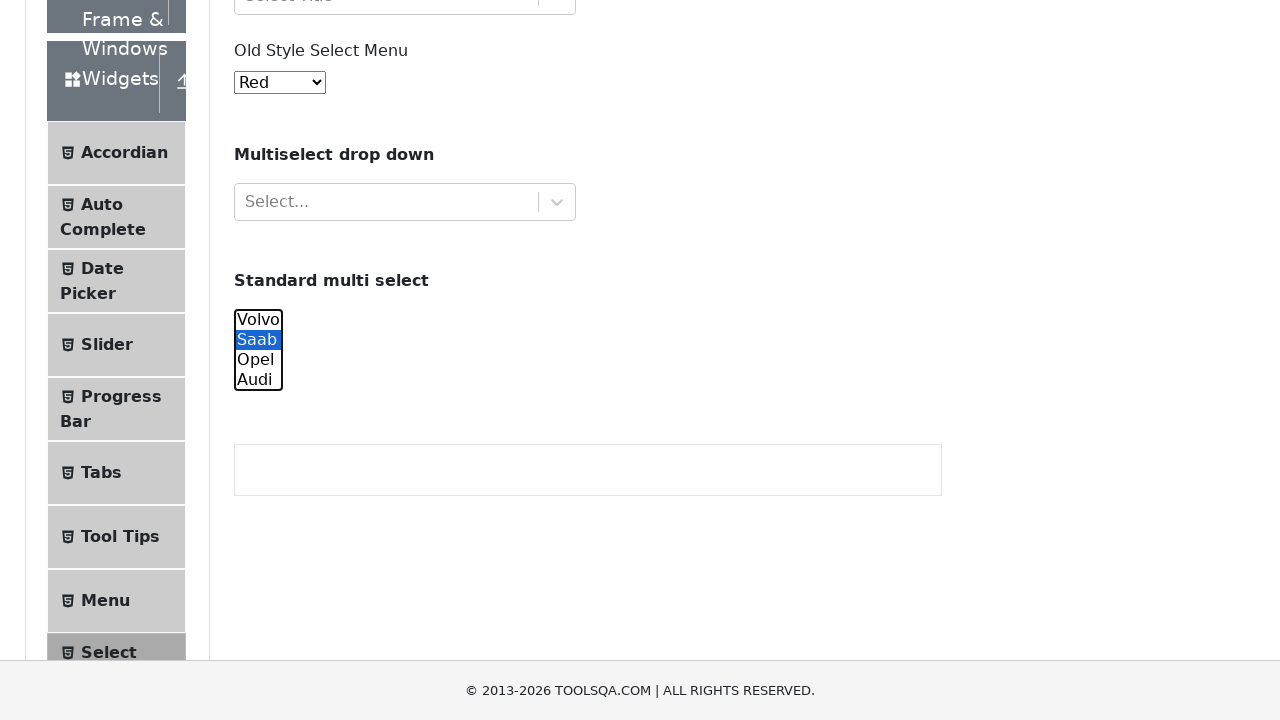

Deselected 'Saab' using Ctrl+Click on the option with value 'saab' at (258, 340) on #cars option[value='saab']
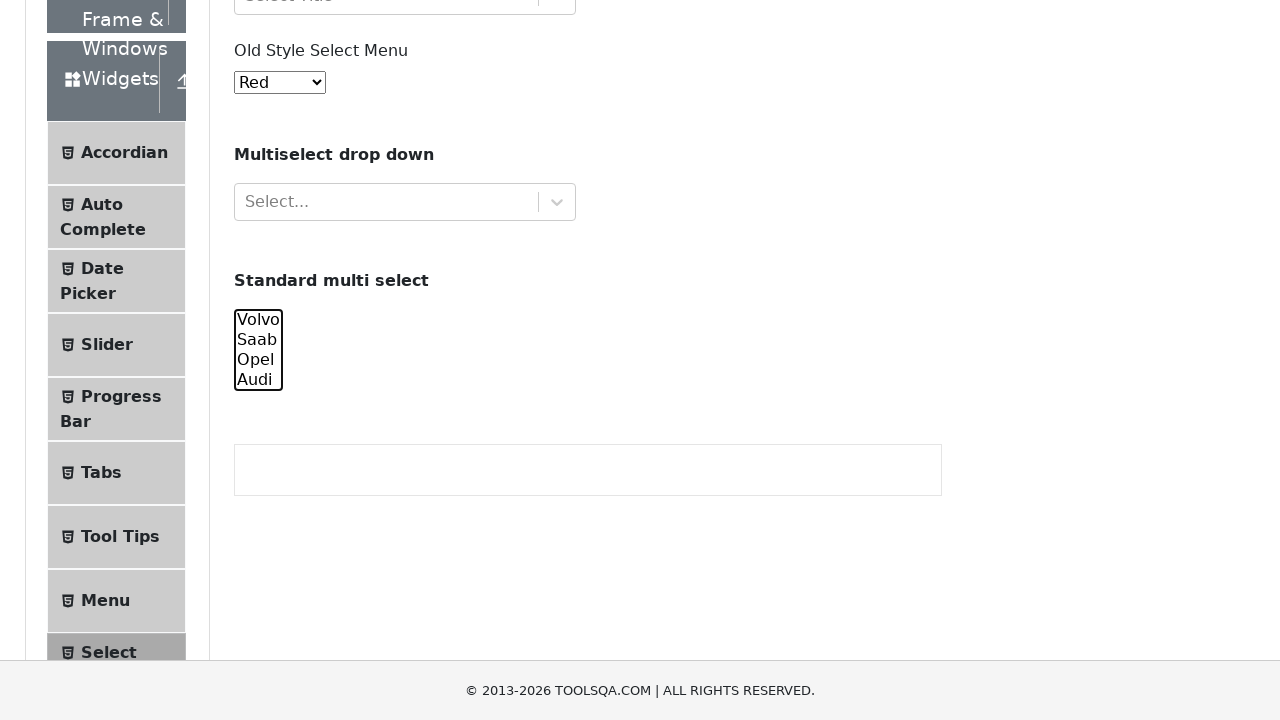

Deselected all options by setting selectedIndex to -1
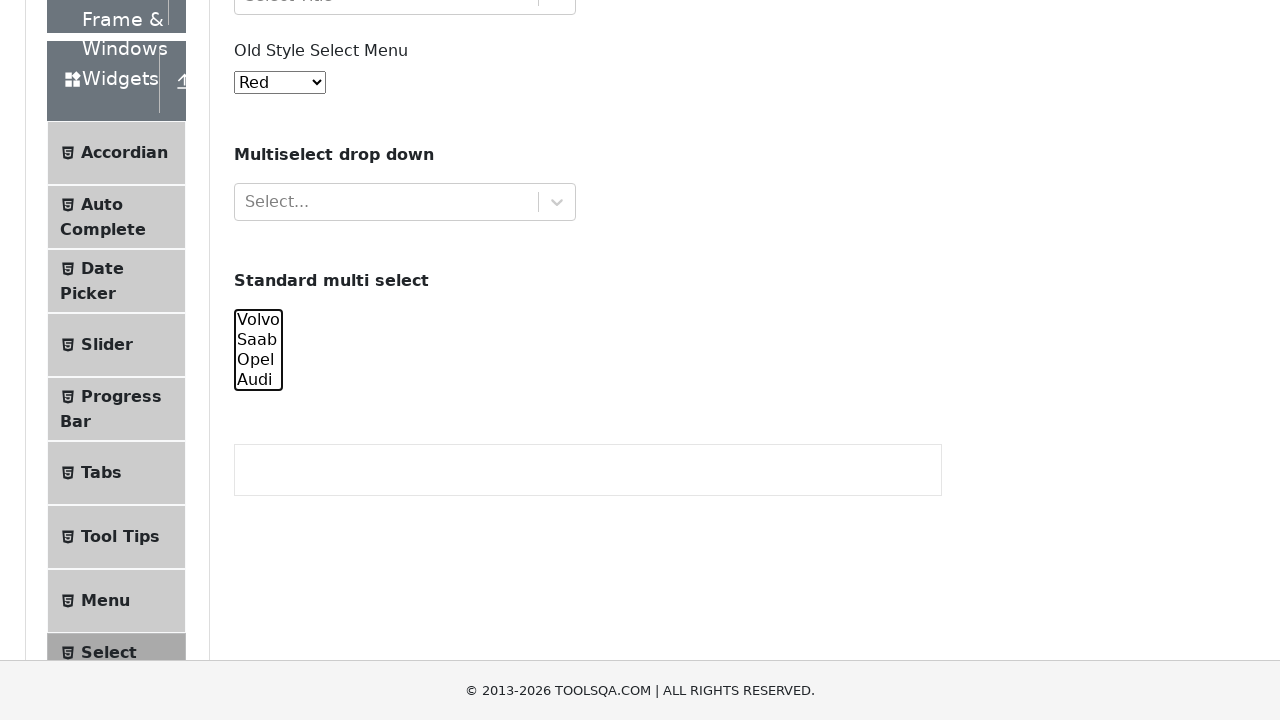

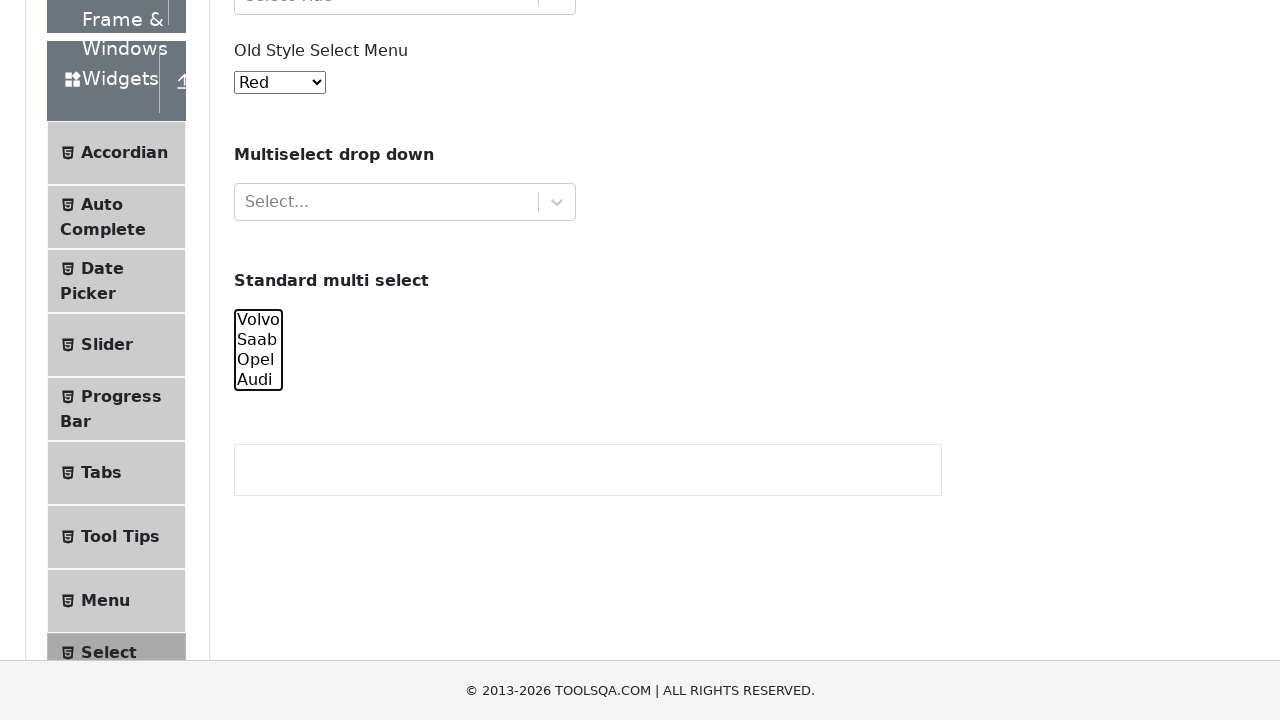